Tests that clicking Clear completed removes completed items from the list

Starting URL: https://demo.playwright.dev/todomvc

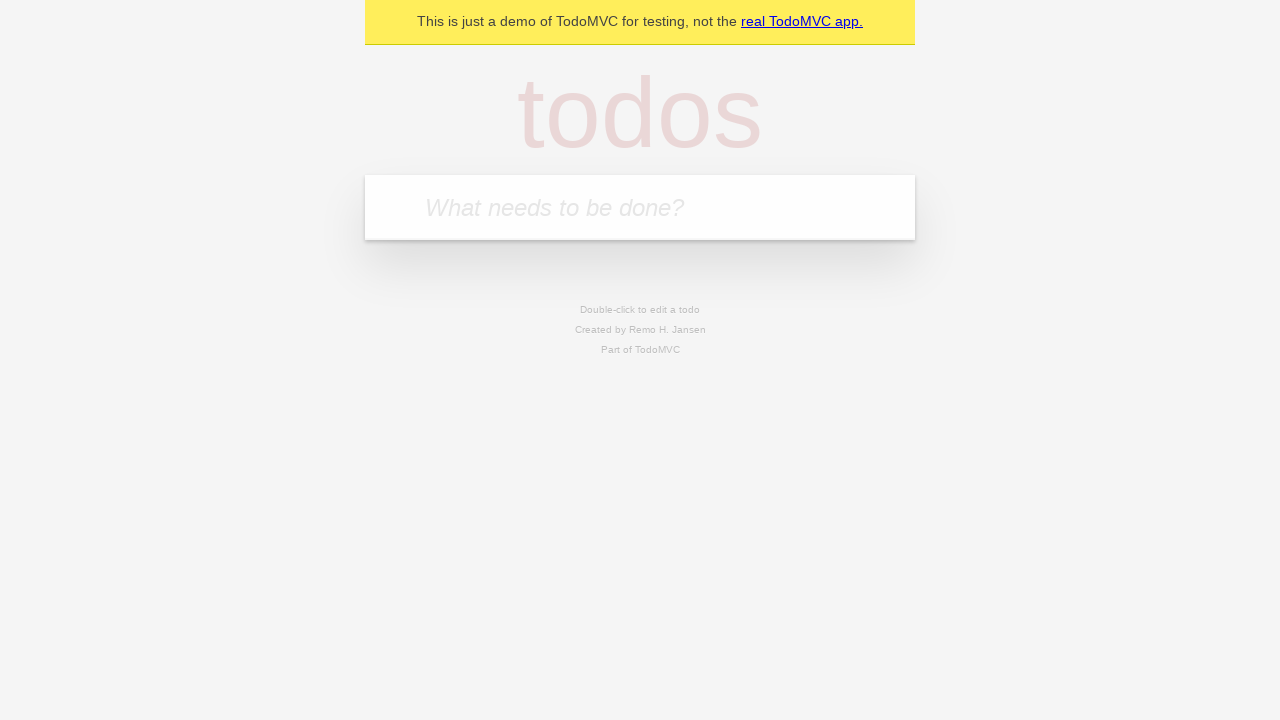

Filled first todo: 'buy some cheese' on internal:attr=[placeholder="What needs to be done?"i]
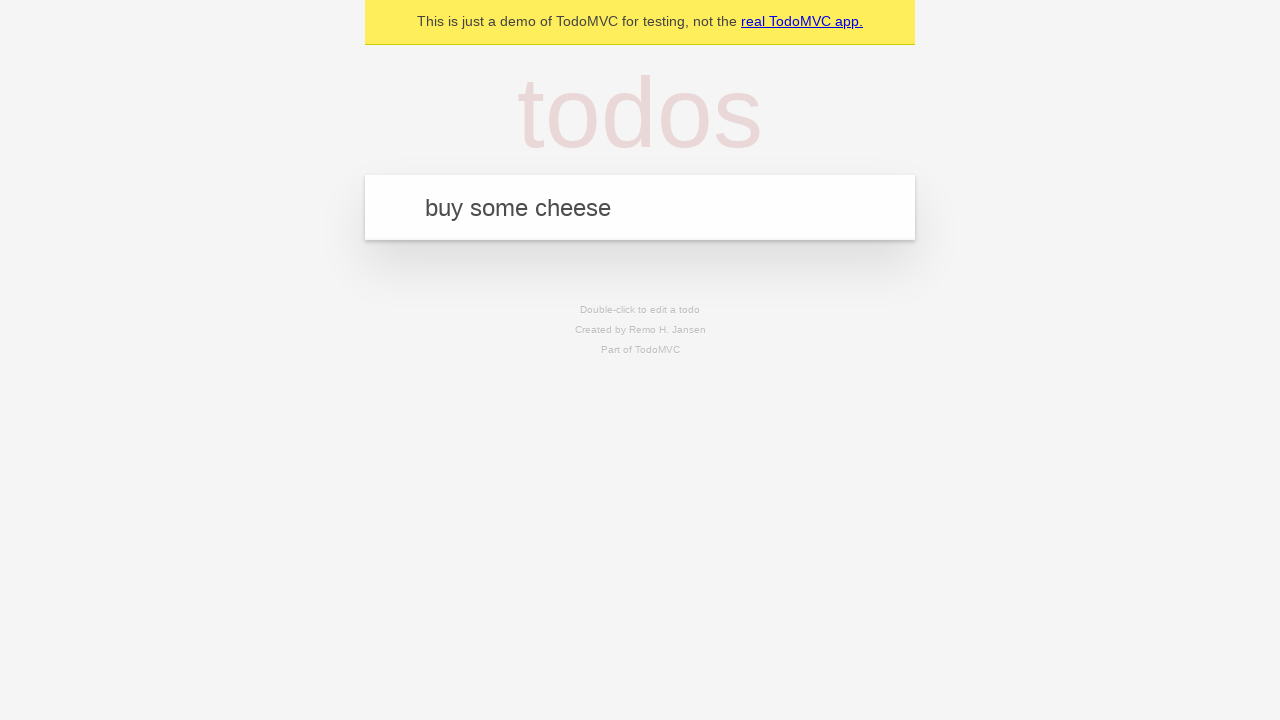

Pressed Enter to add first todo on internal:attr=[placeholder="What needs to be done?"i]
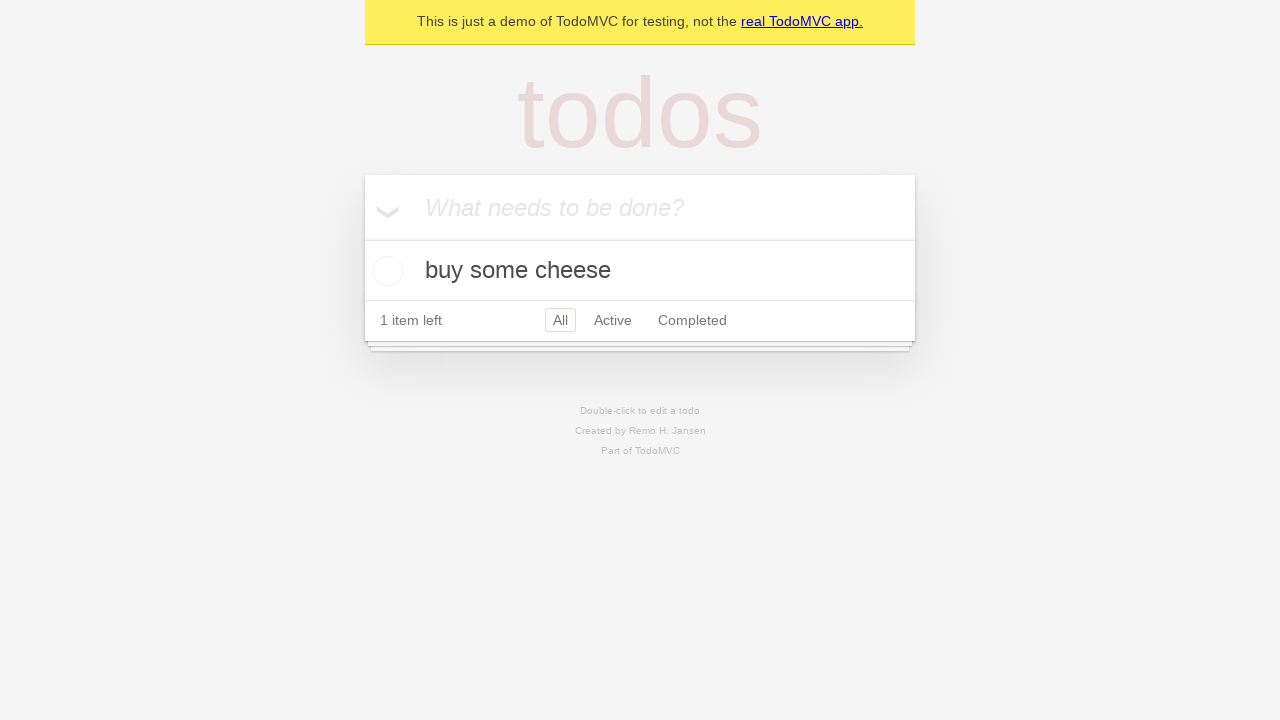

Filled second todo: 'feed the cat' on internal:attr=[placeholder="What needs to be done?"i]
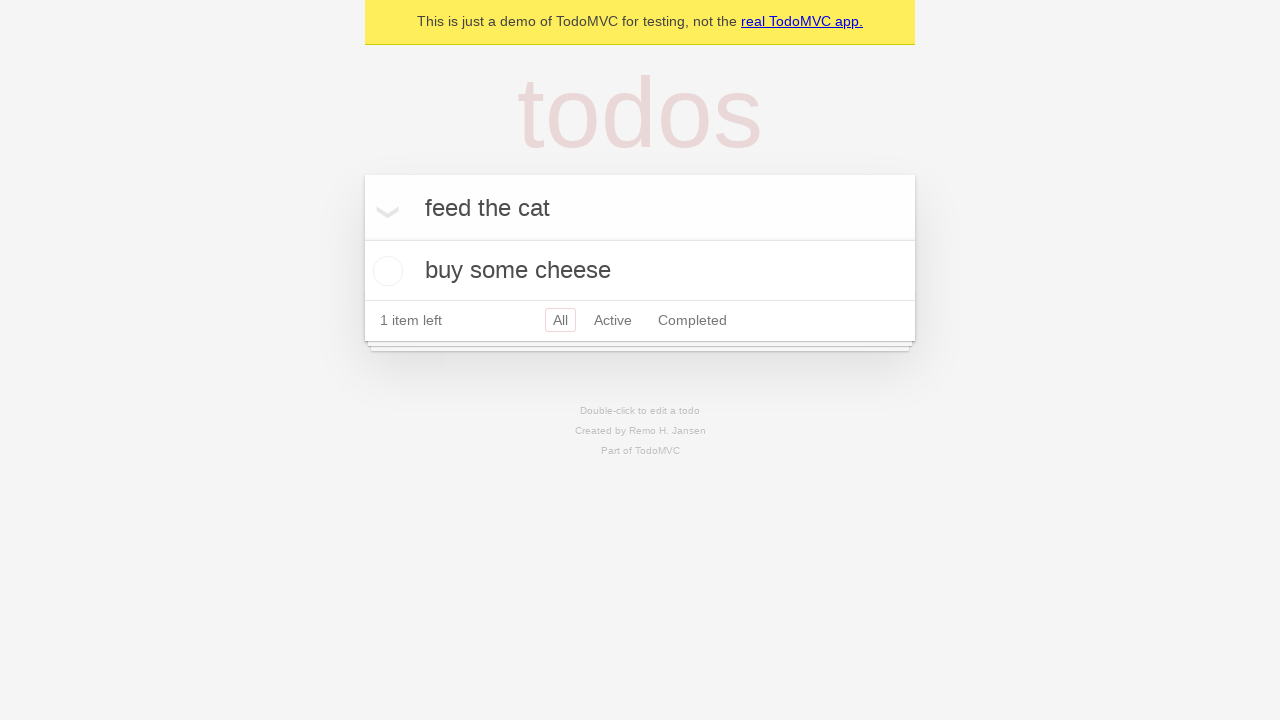

Pressed Enter to add second todo on internal:attr=[placeholder="What needs to be done?"i]
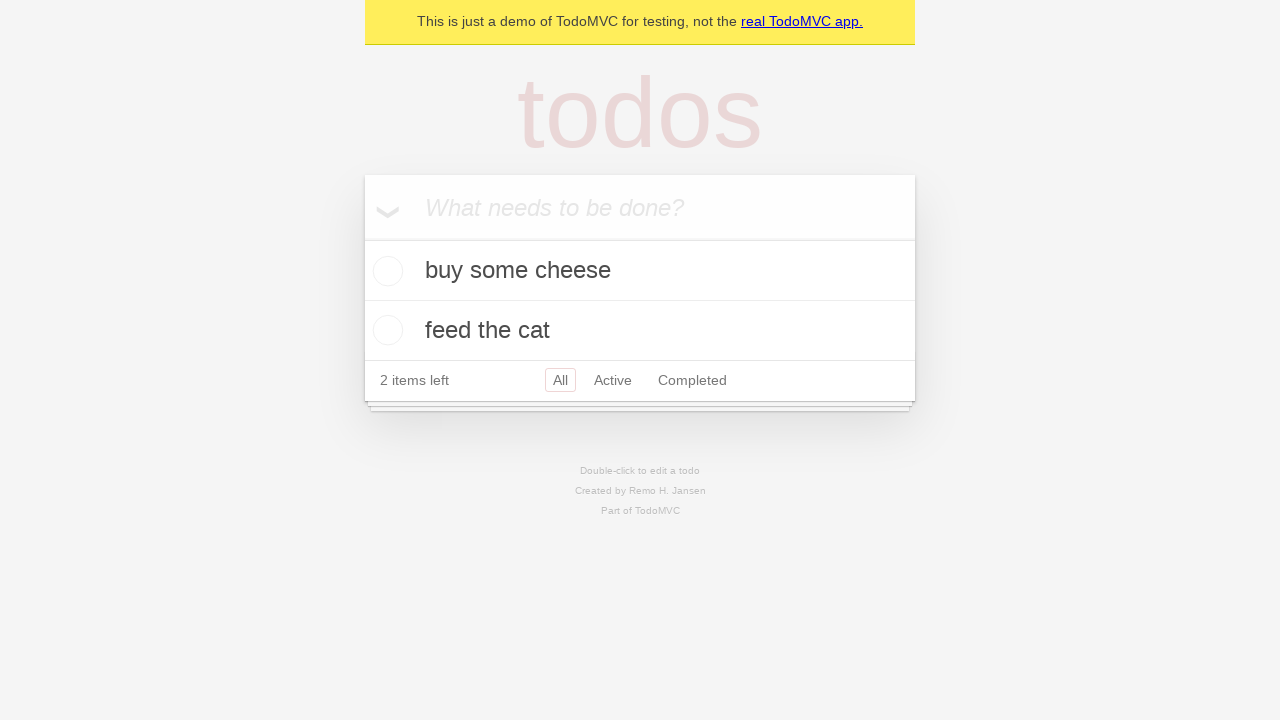

Filled third todo: 'book a doctors appointment' on internal:attr=[placeholder="What needs to be done?"i]
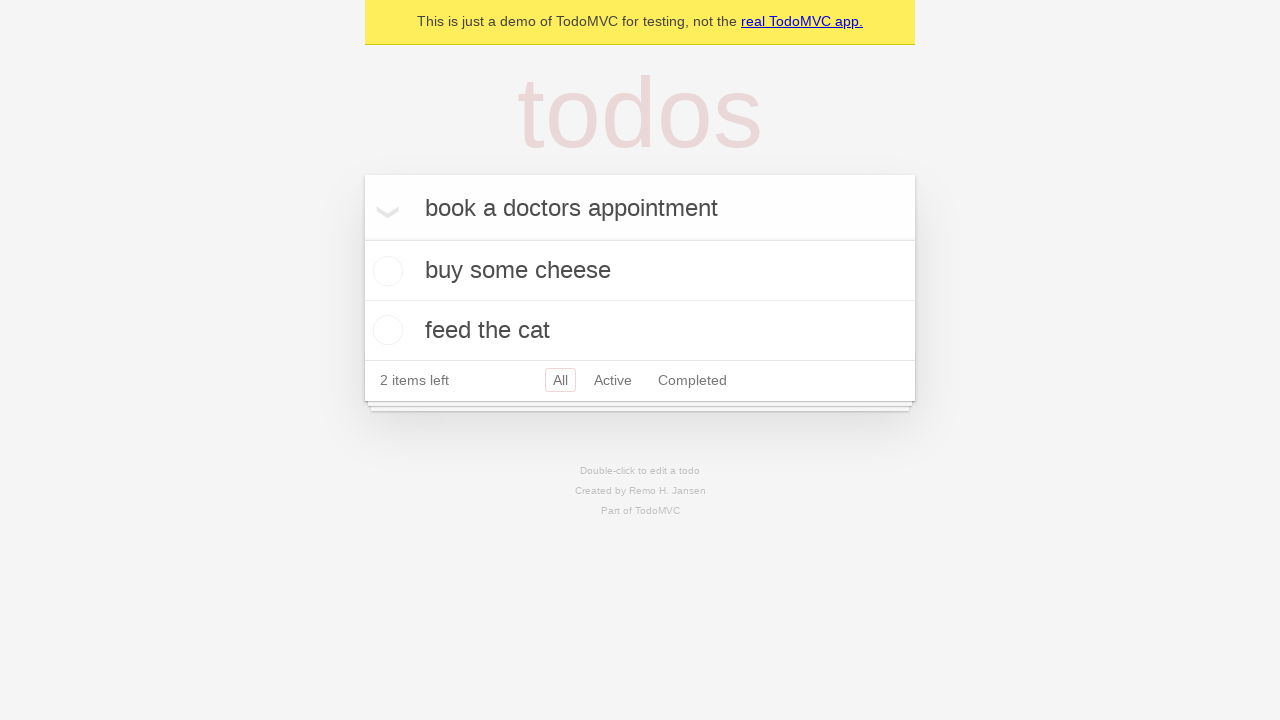

Pressed Enter to add third todo on internal:attr=[placeholder="What needs to be done?"i]
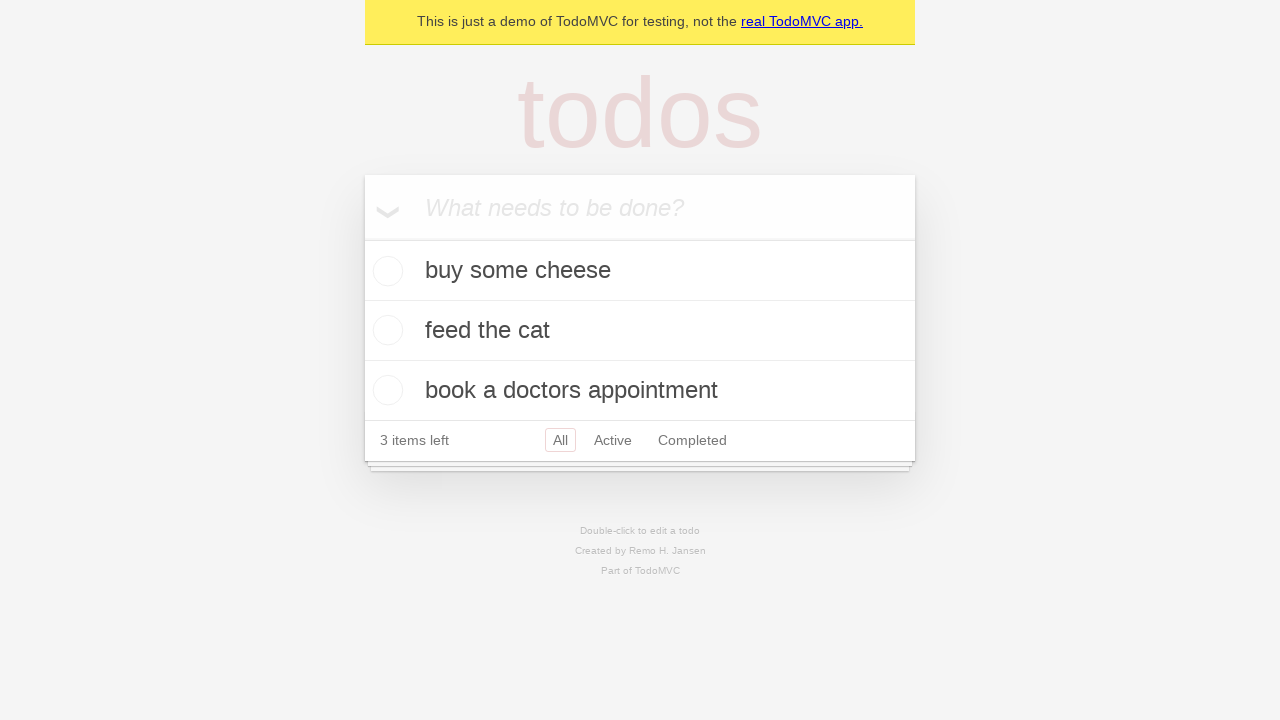

Located all todo items
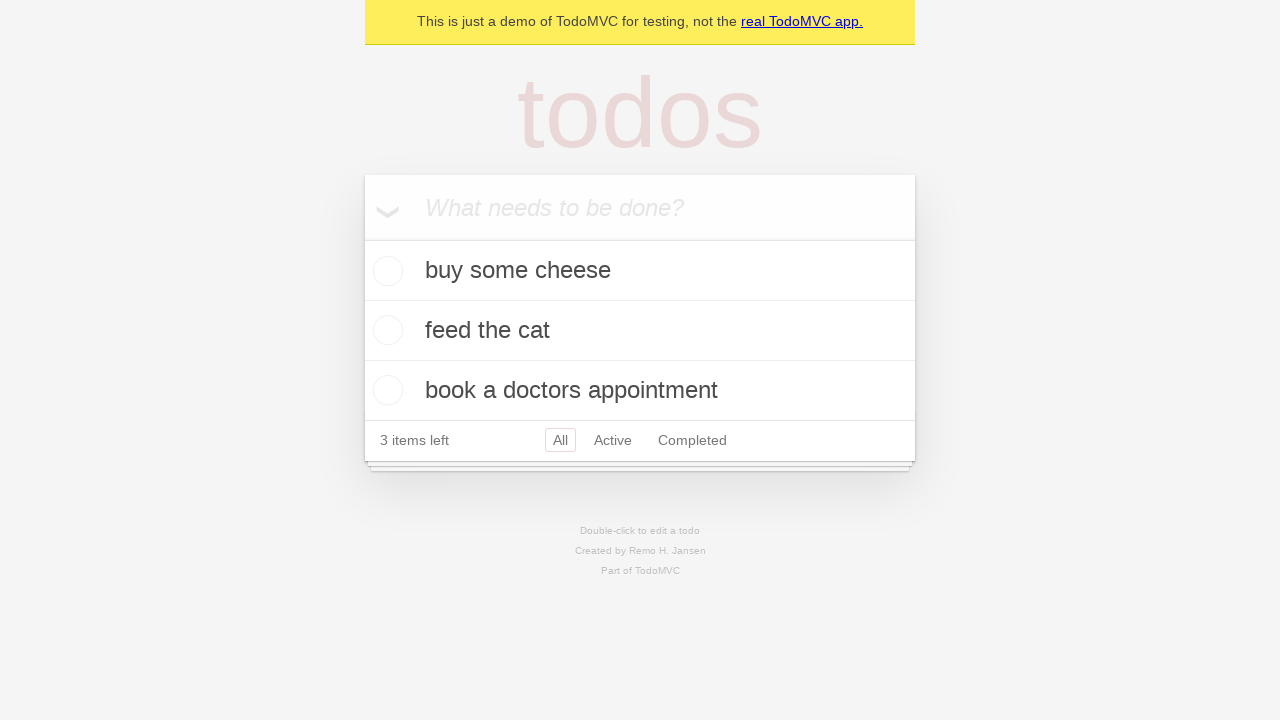

Checked the second todo item as completed at (385, 330) on internal:testid=[data-testid="todo-item"s] >> nth=1 >> internal:role=checkbox
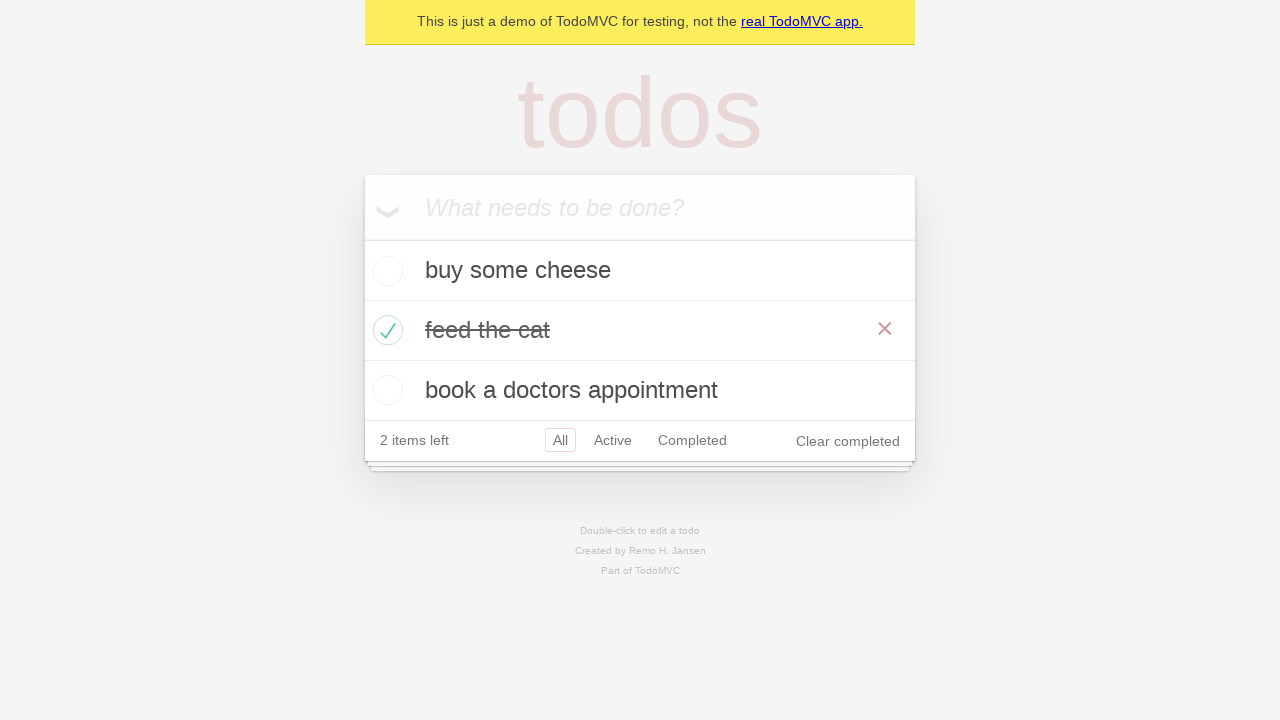

Clicked 'Clear completed' button to remove completed items at (848, 441) on internal:role=button[name="Clear completed"i]
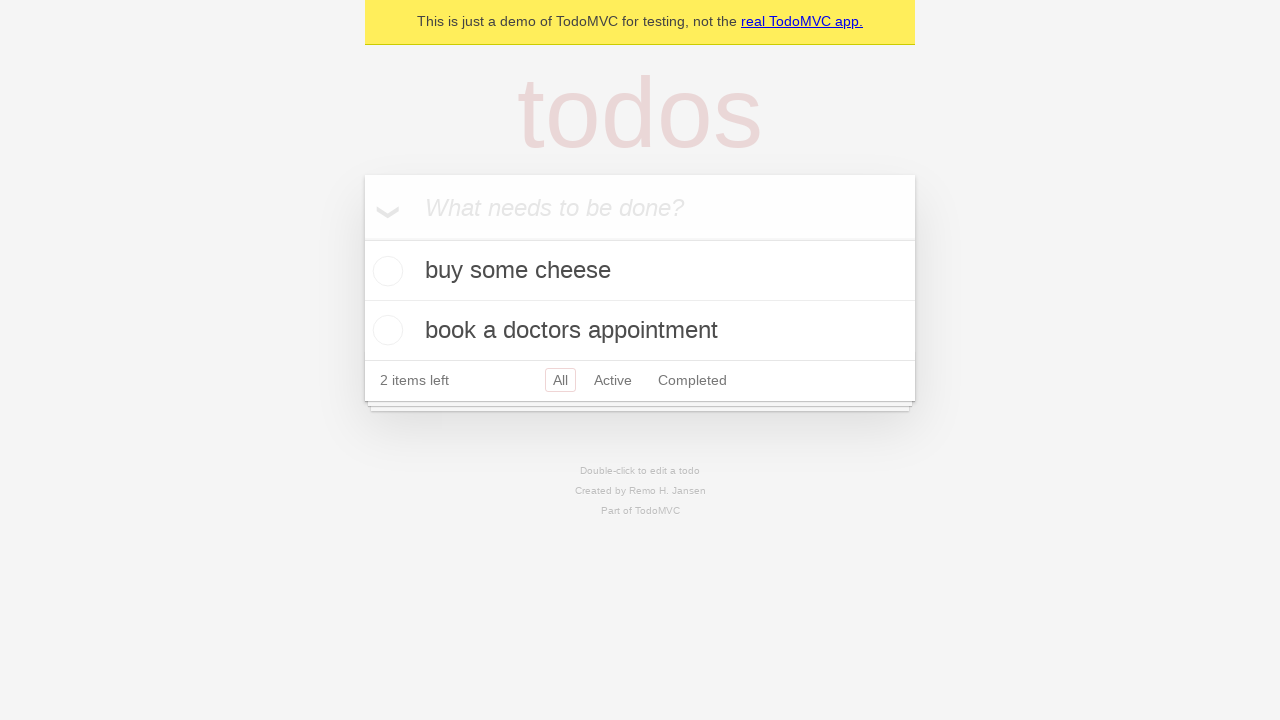

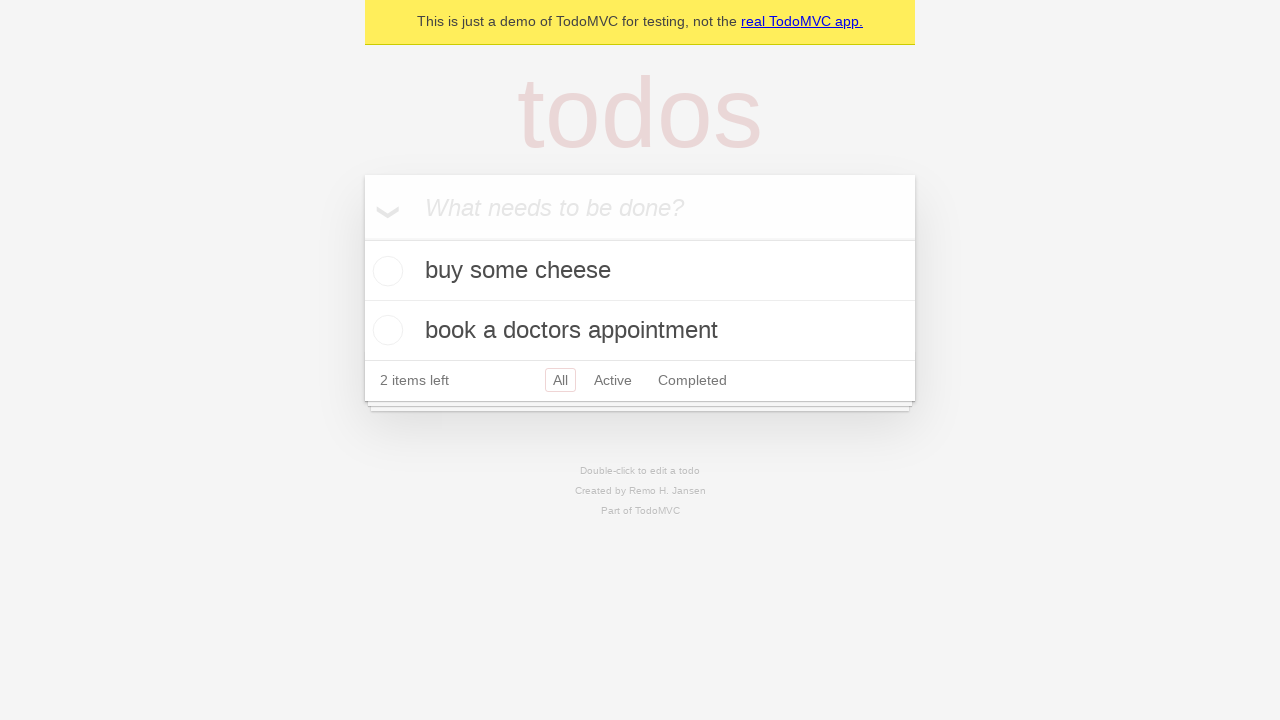